Tests drag and drop functionality by dragging an element from a source location to a target drop zone

Starting URL: https://testautomationpractice.blogspot.com/

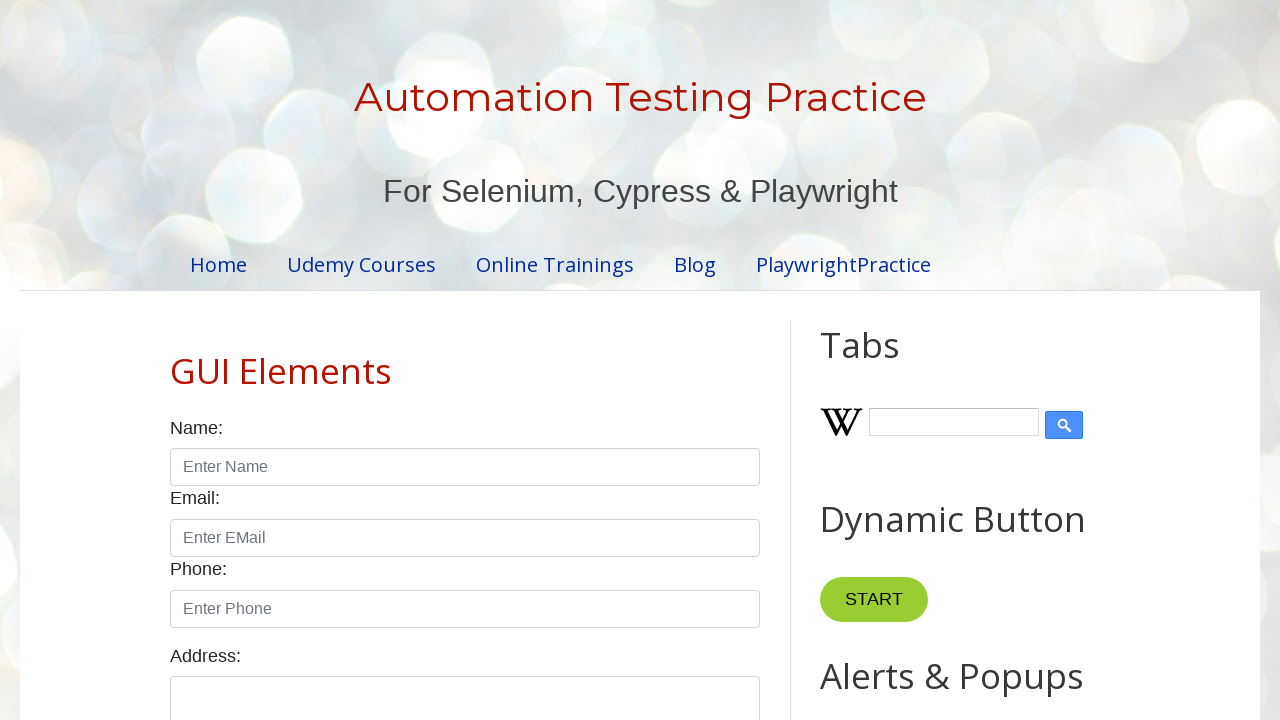

Waited for draggable element to be visible
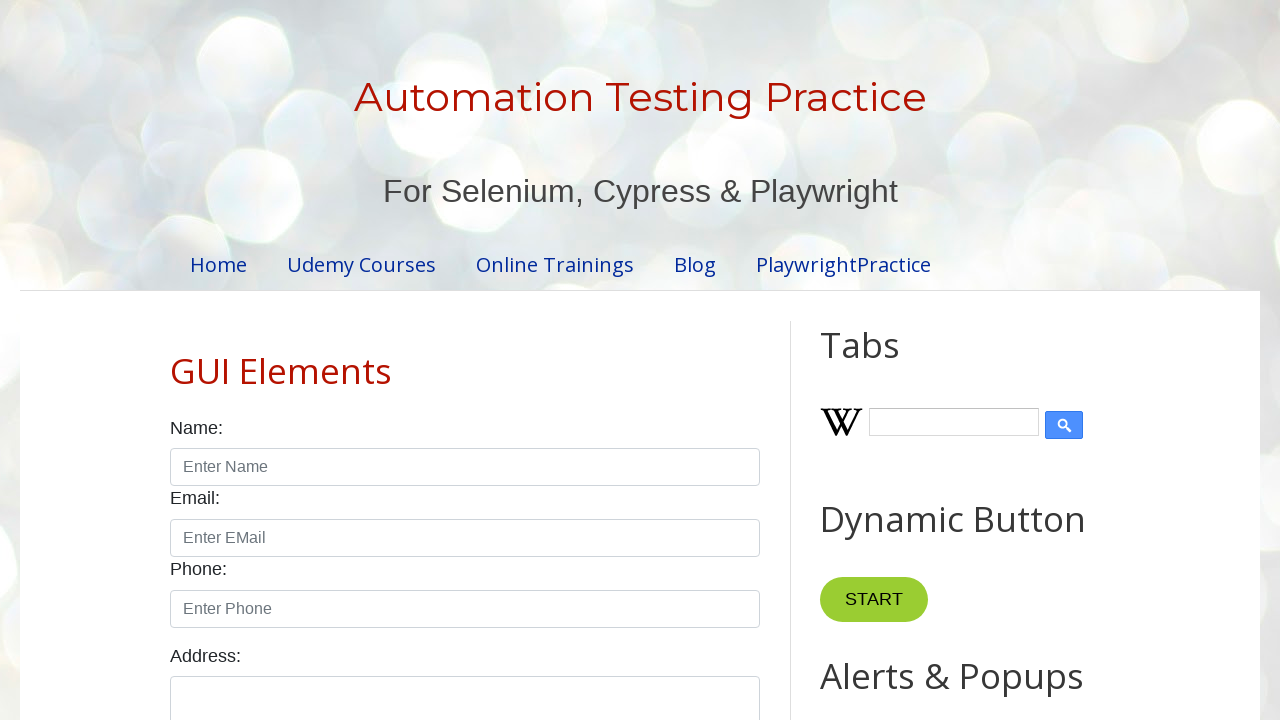

Waited for droppable element to be visible
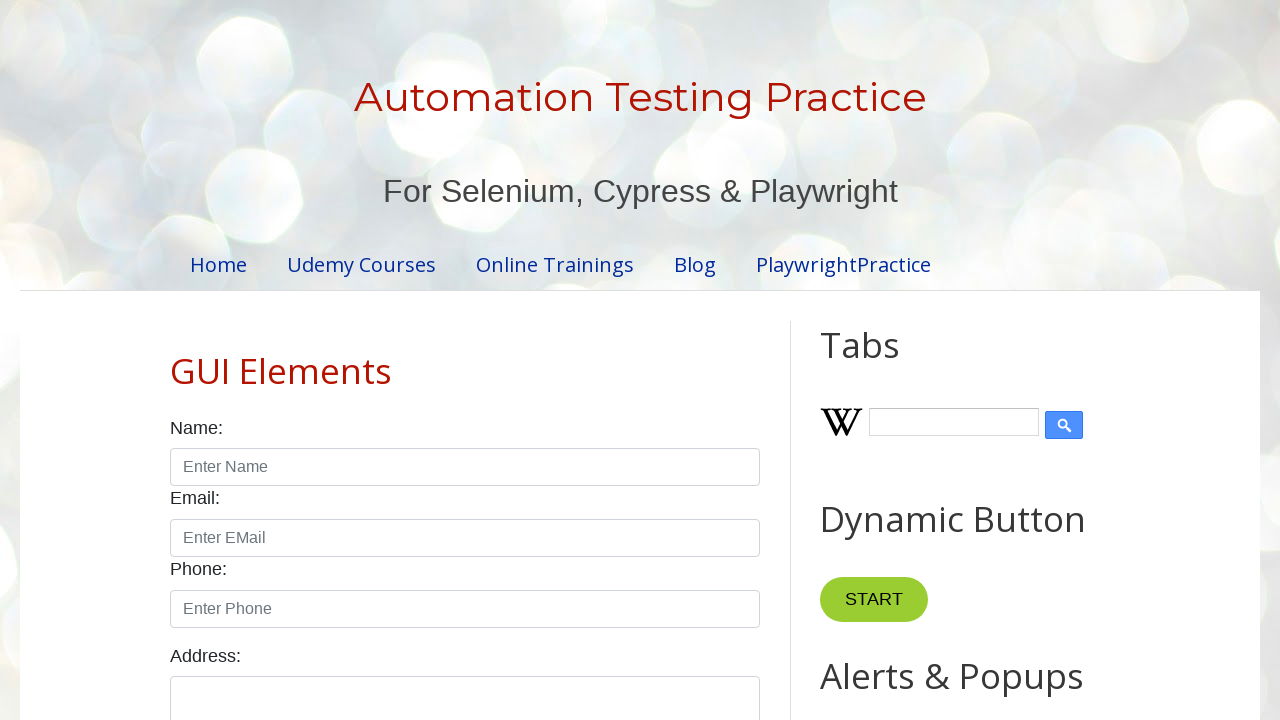

Located draggable element
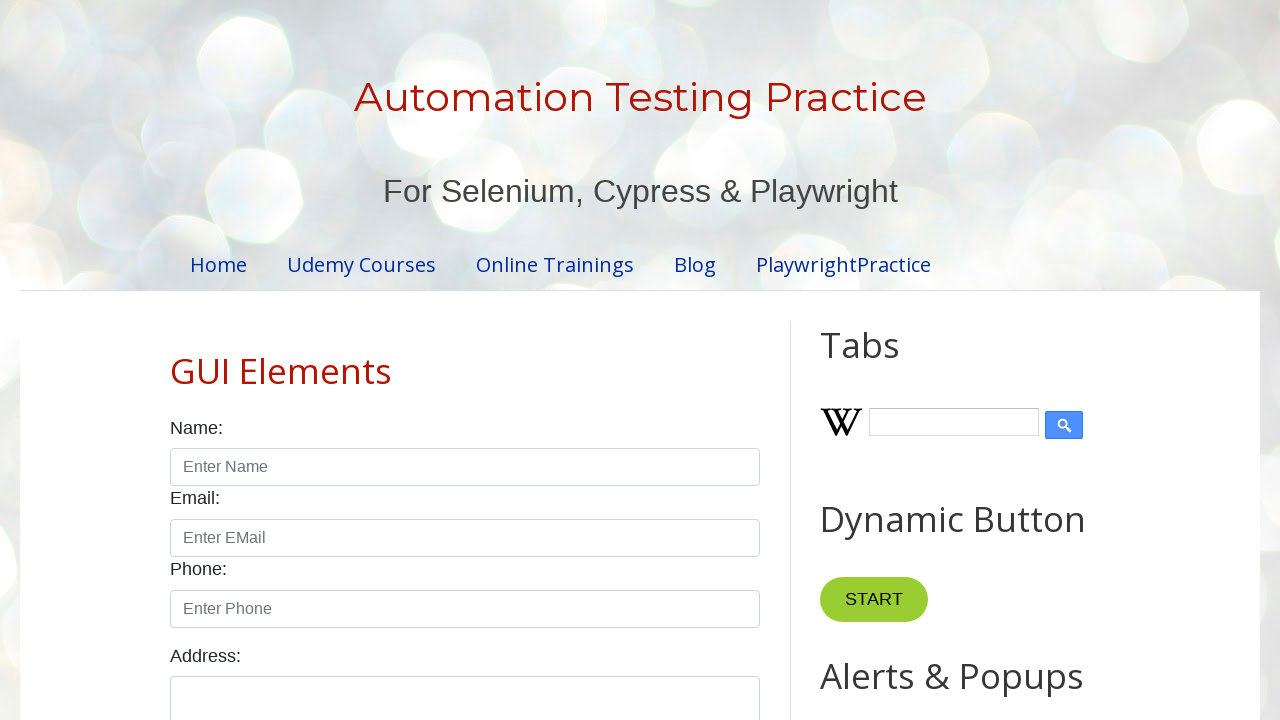

Located droppable element
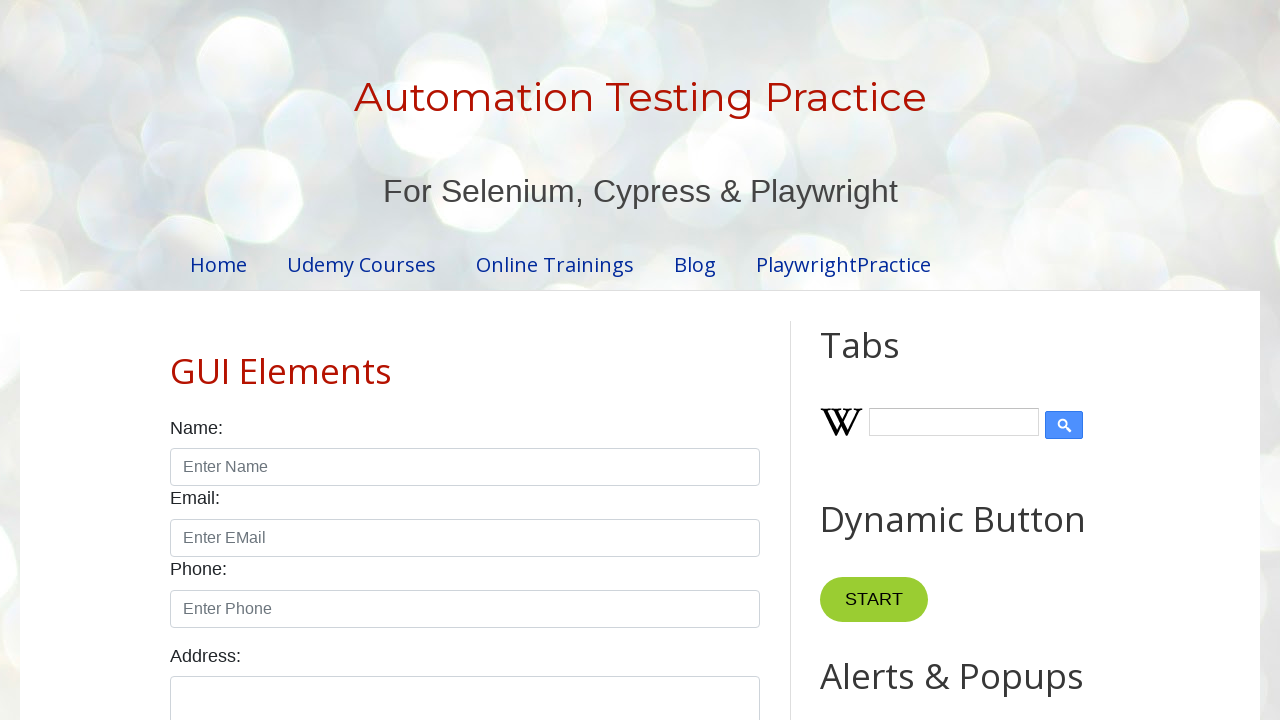

Dragged element from source location to target drop zone at (1015, 386)
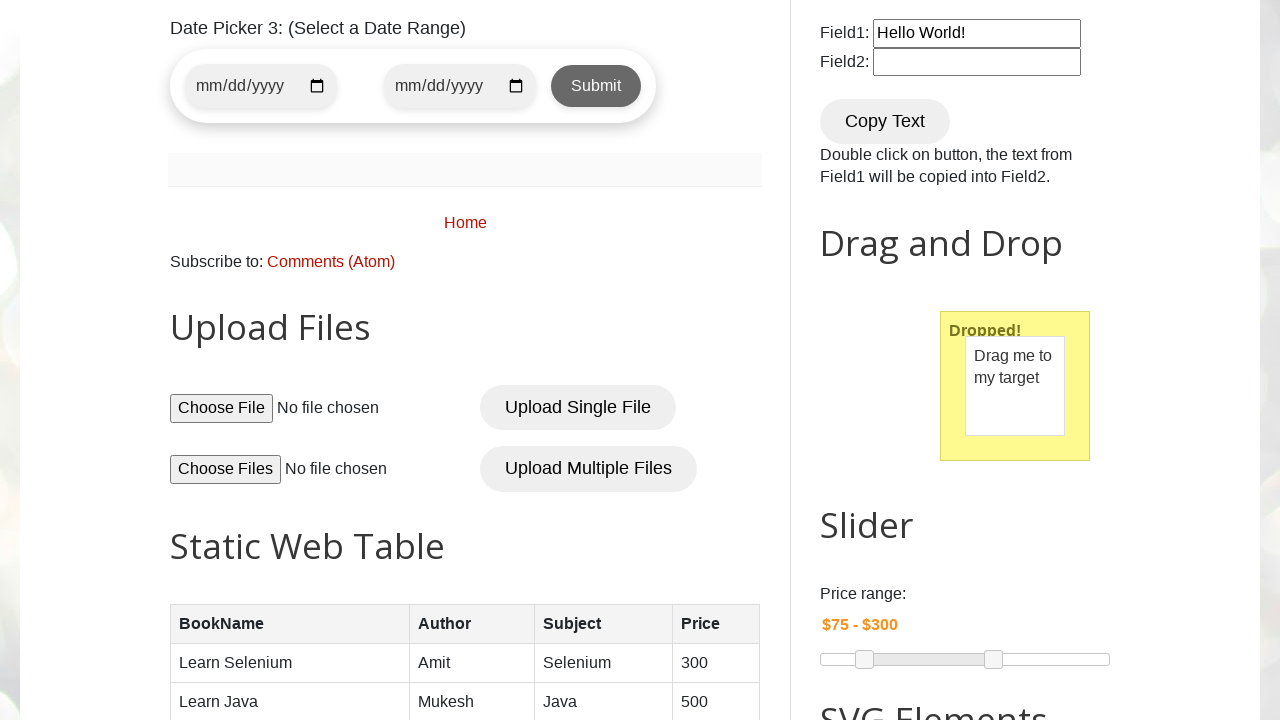

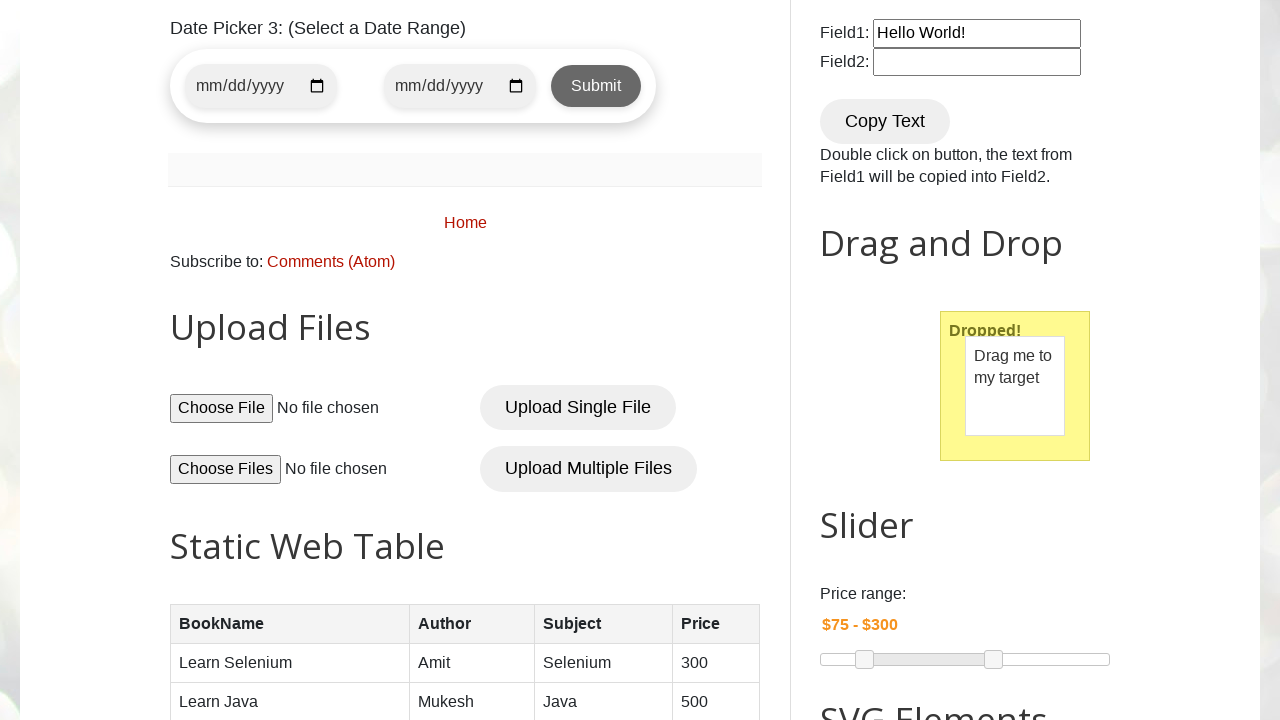